Tests dynamic loading where an element is rendered after loading completes, clicks a start button and waits for the finish text to appear

Starting URL: http://the-internet.herokuapp.com/dynamic_loading/2

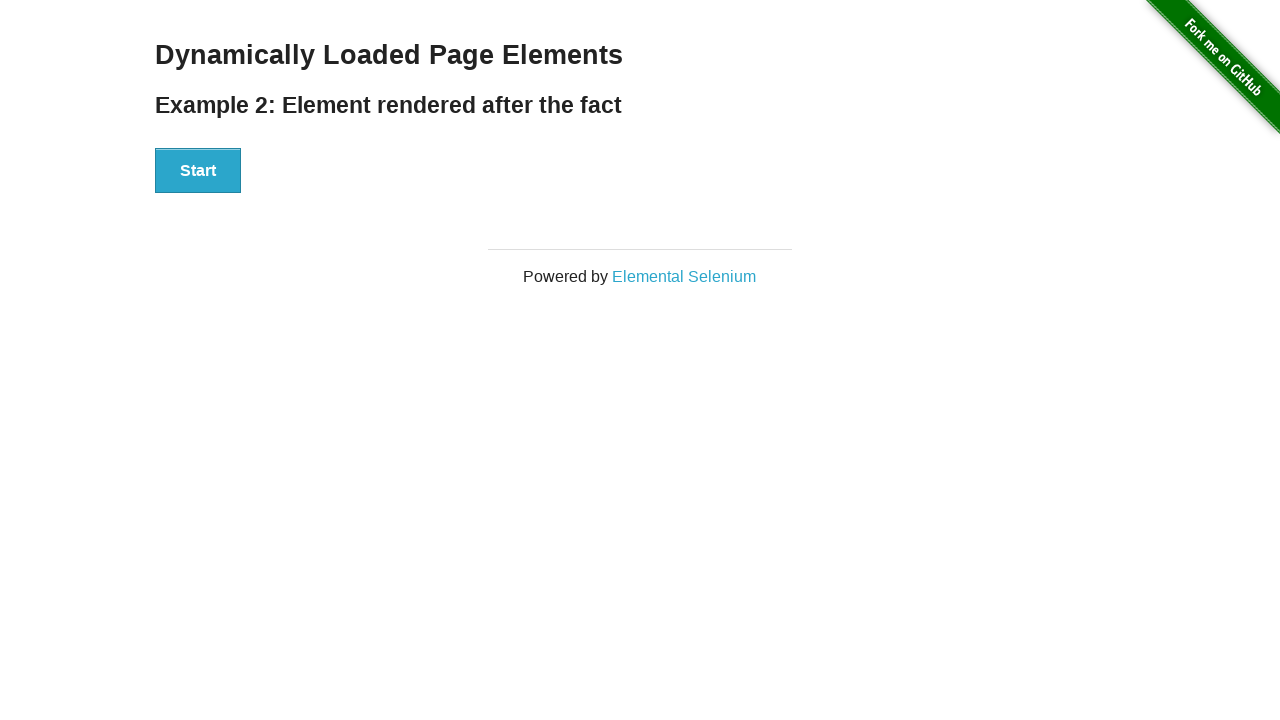

Clicked the Start button to initiate dynamic loading at (198, 171) on #start button
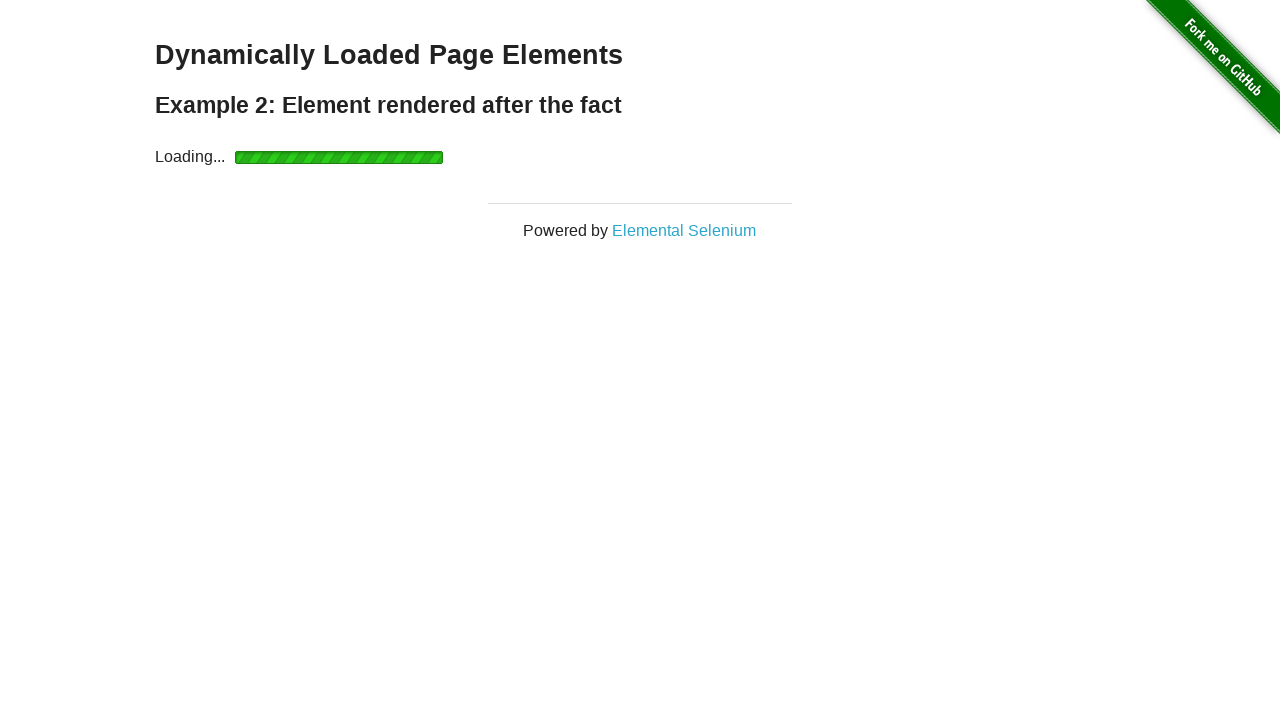

Waited for the finish element to become visible (10 second timeout)
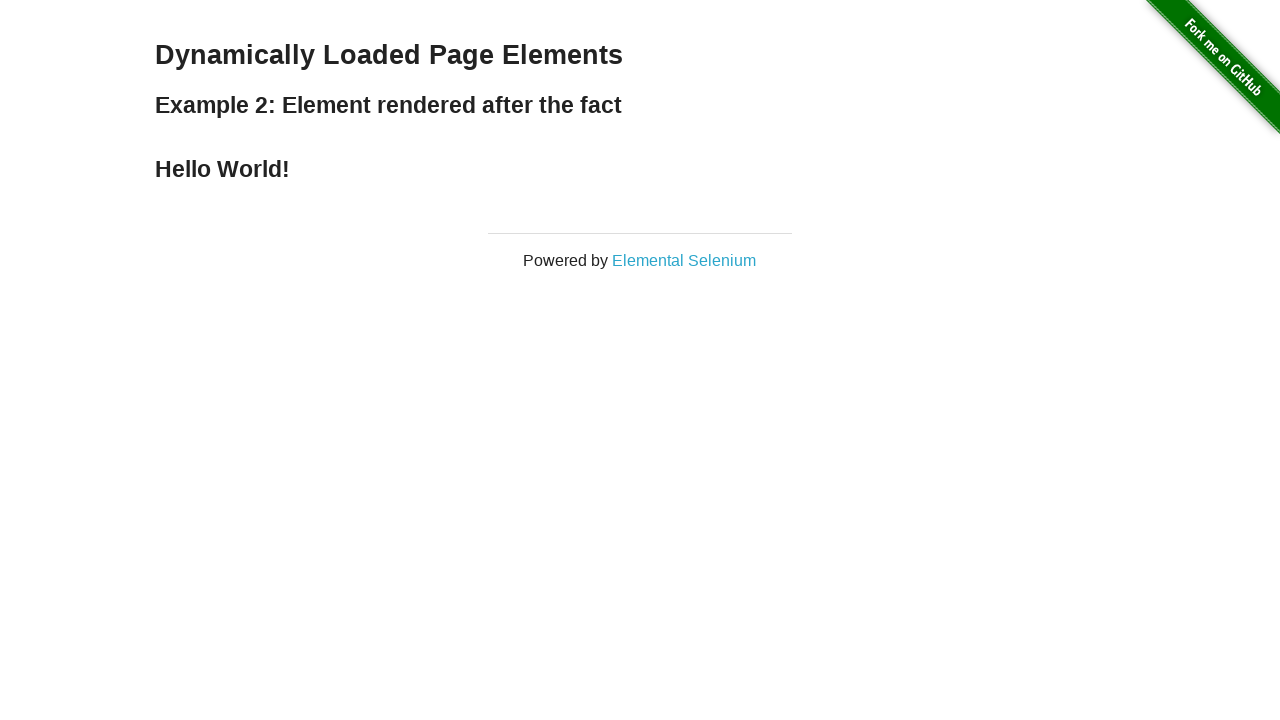

Verified that finish element contains 'Hello World!' text
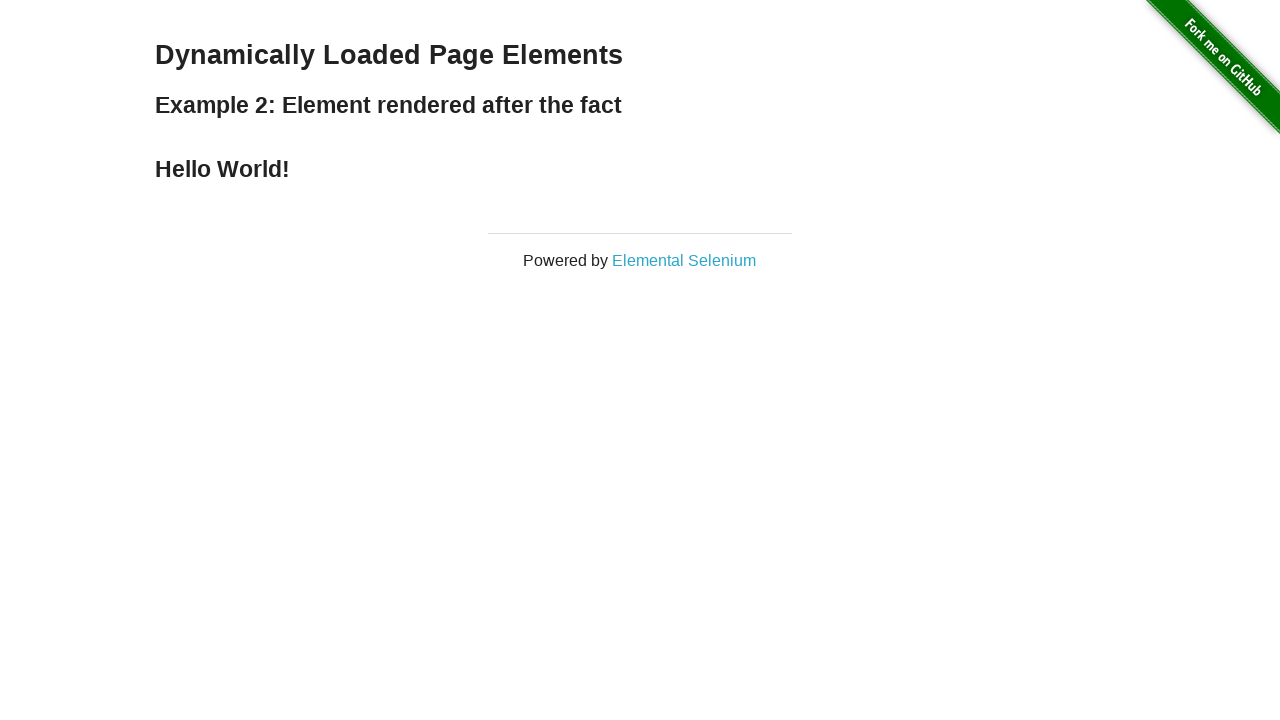

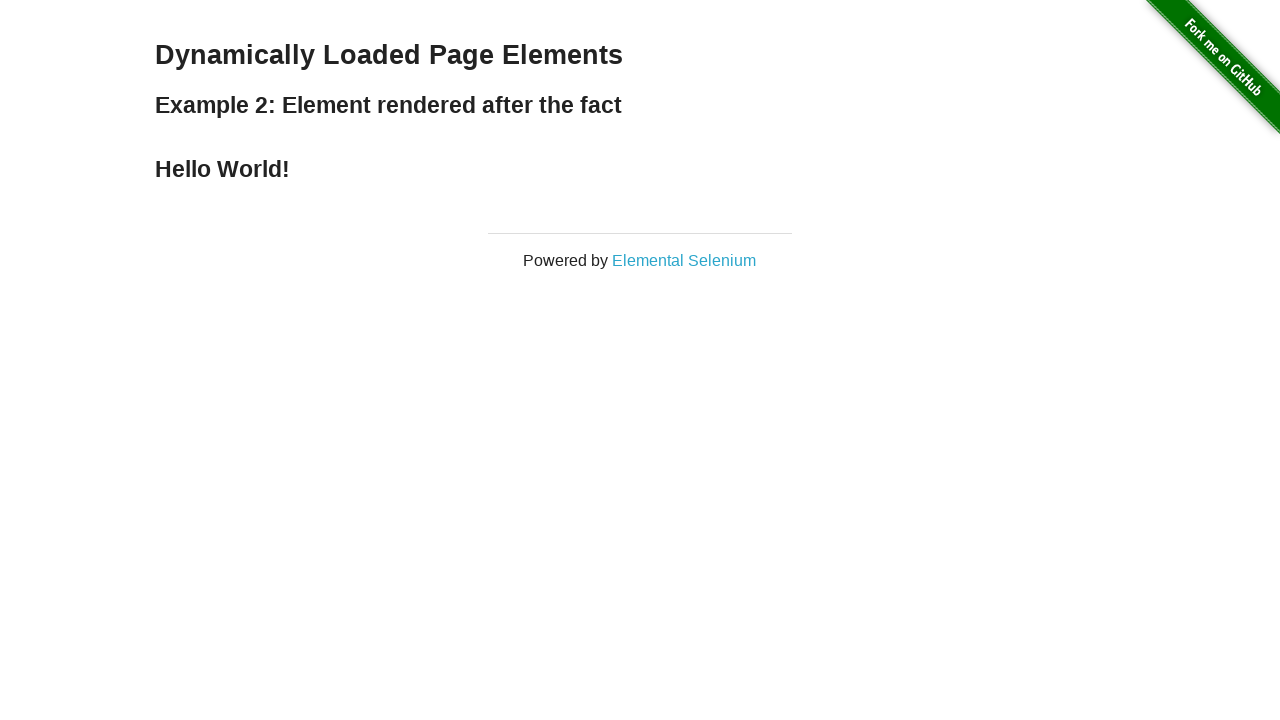